Navigates through a paginated table on an RPA OCR challenge website, clicking the "next" button to move through 3 pages of table data.

Starting URL: https://rpachallengeocr.azurewebsites.net/

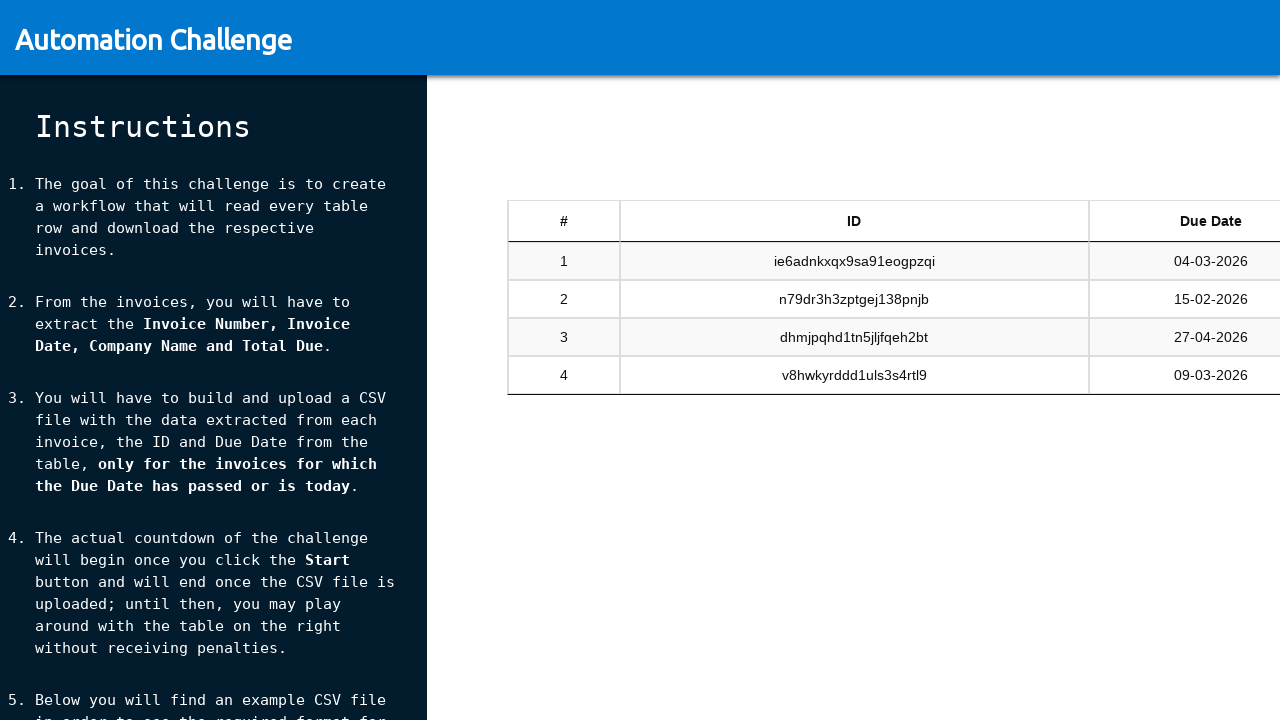

Waited for table to be visible
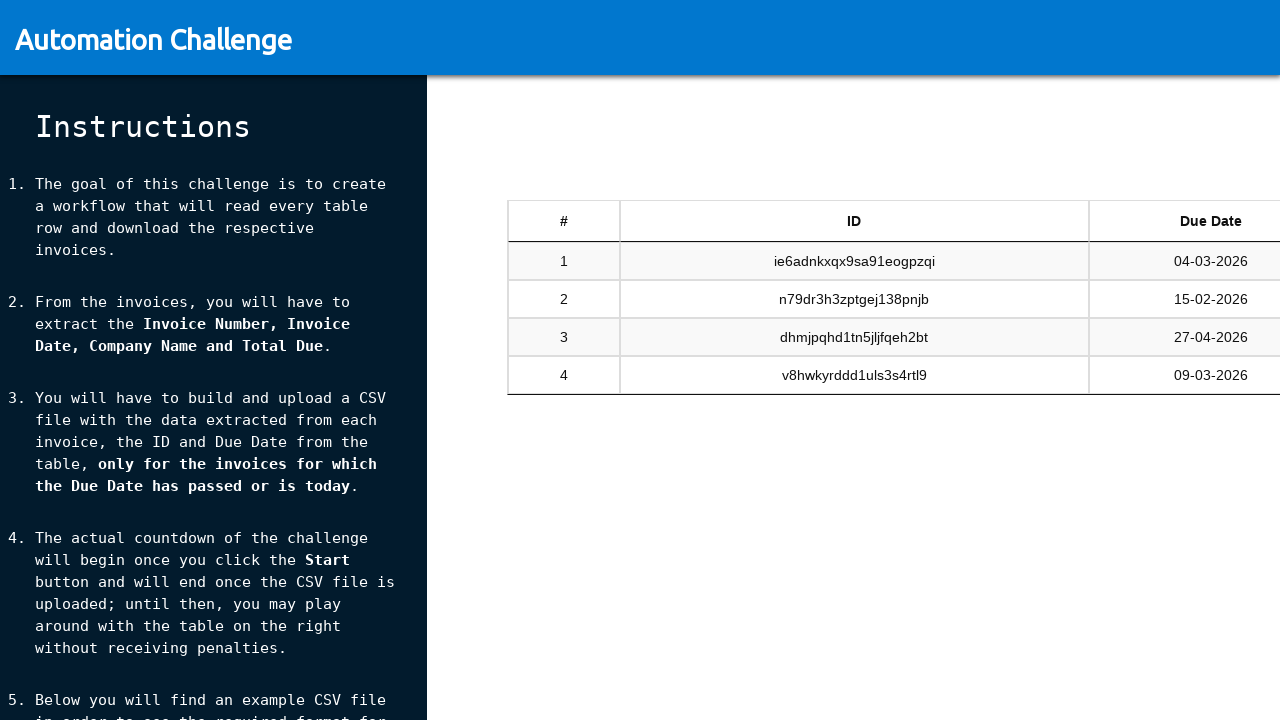

Waited for table rows to load on page 1
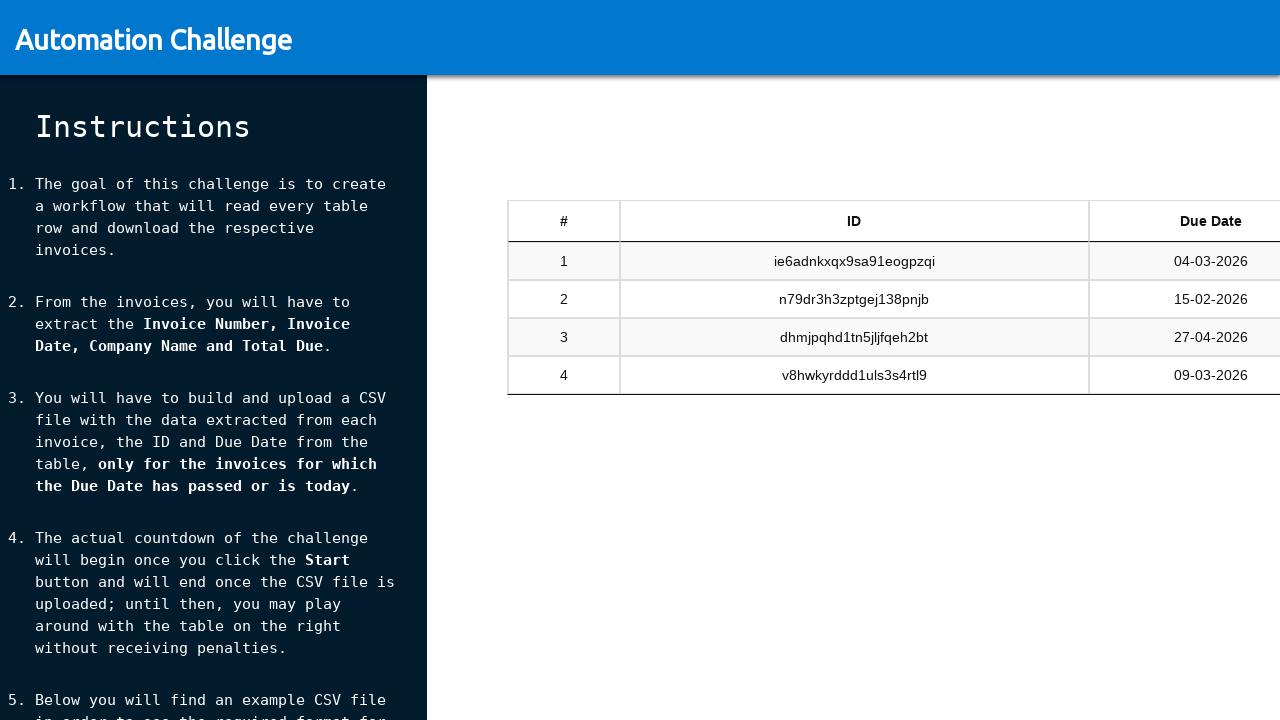

Clicked next button to navigate from page 1 to page 2 at (1185, 446) on xpath=//*[@id="tableSandbox_next"]
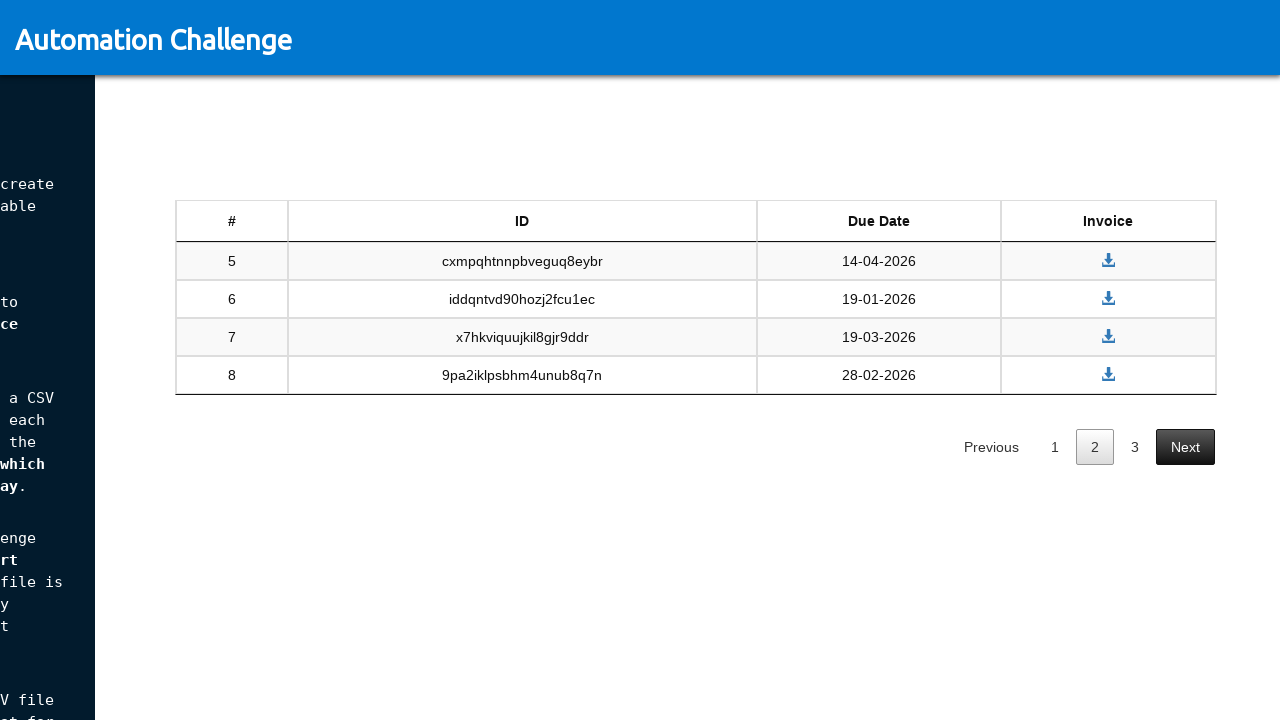

Waited for table to update after clicking next
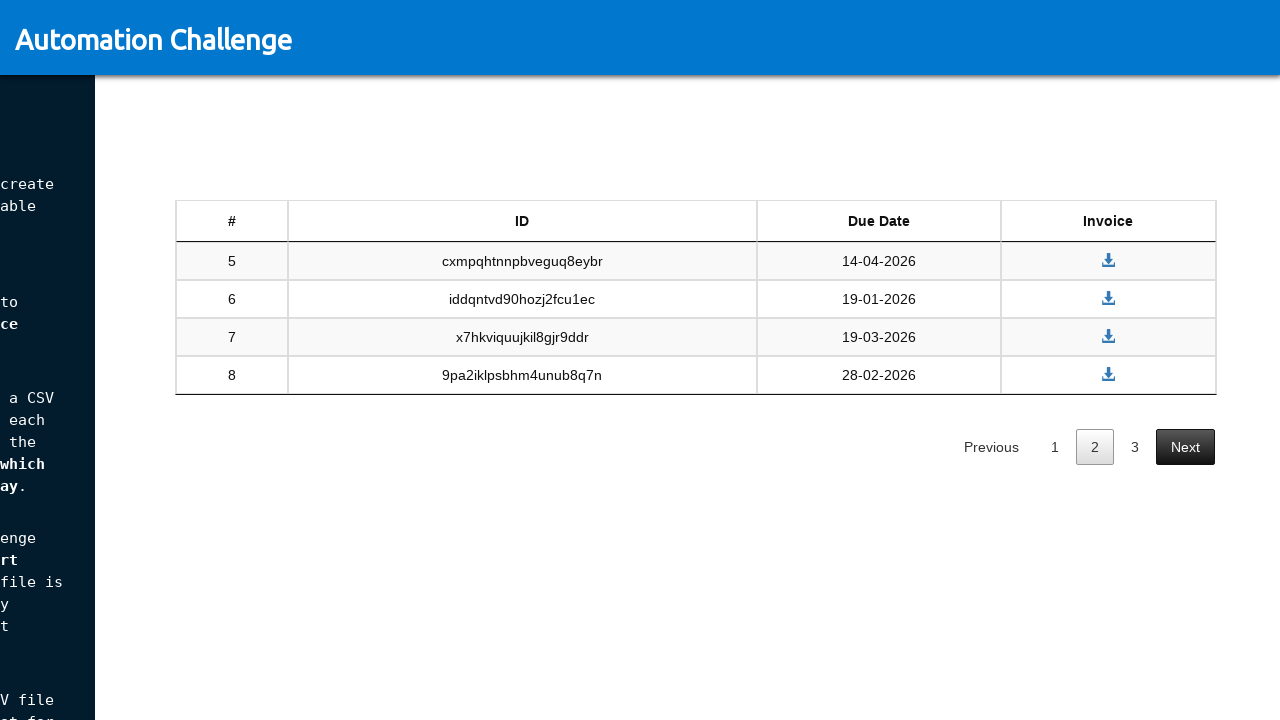

Waited for table rows to load on page 2
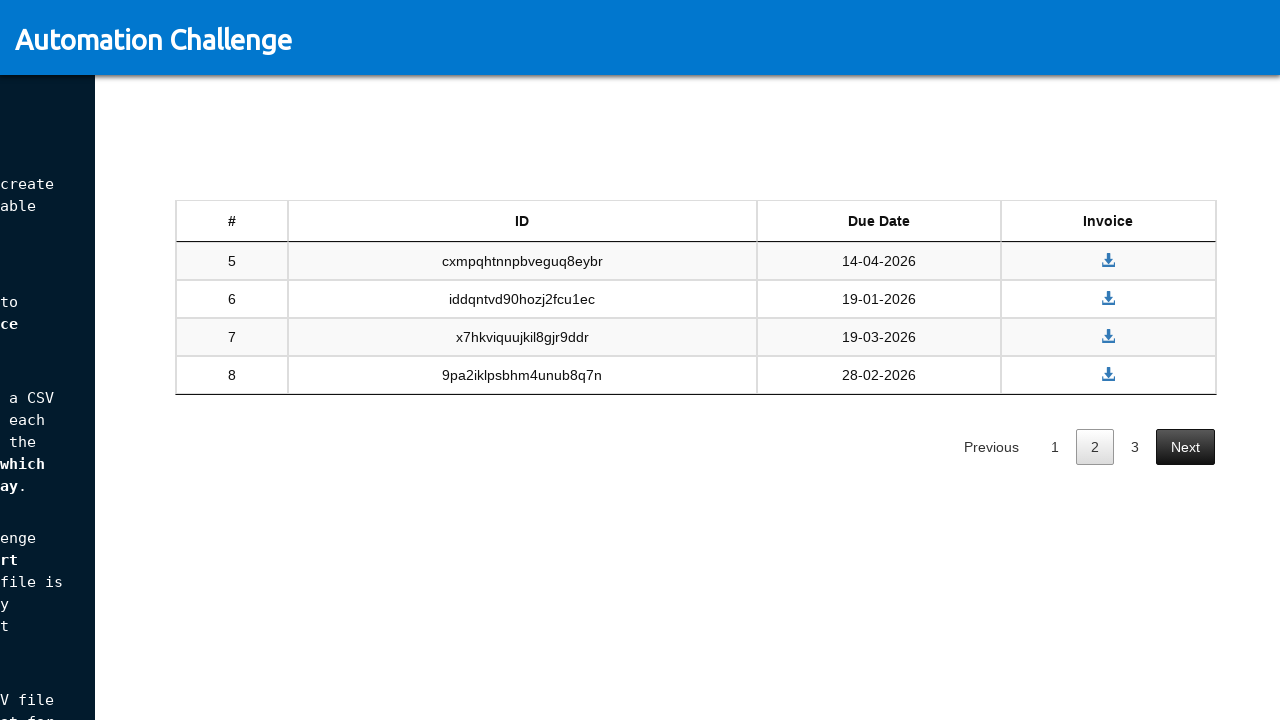

Clicked next button to navigate from page 2 to page 3 at (1185, 446) on xpath=//*[@id="tableSandbox_next"]
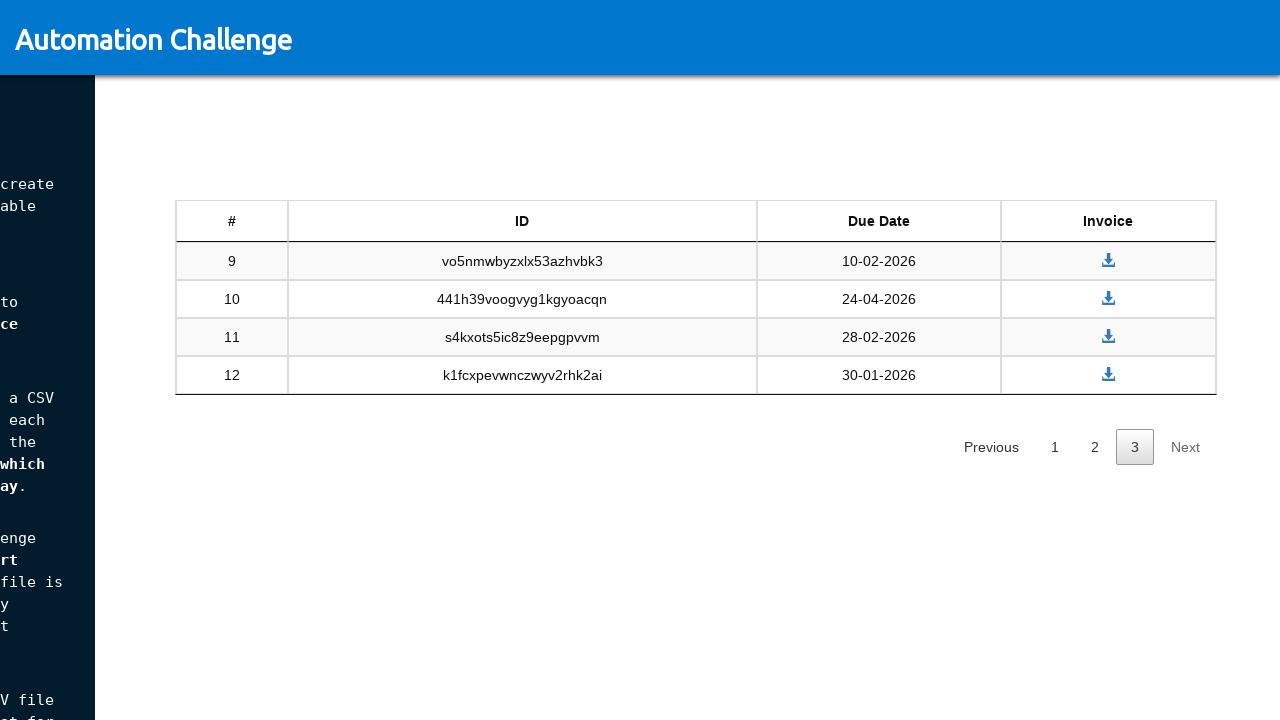

Waited for table to update after clicking next
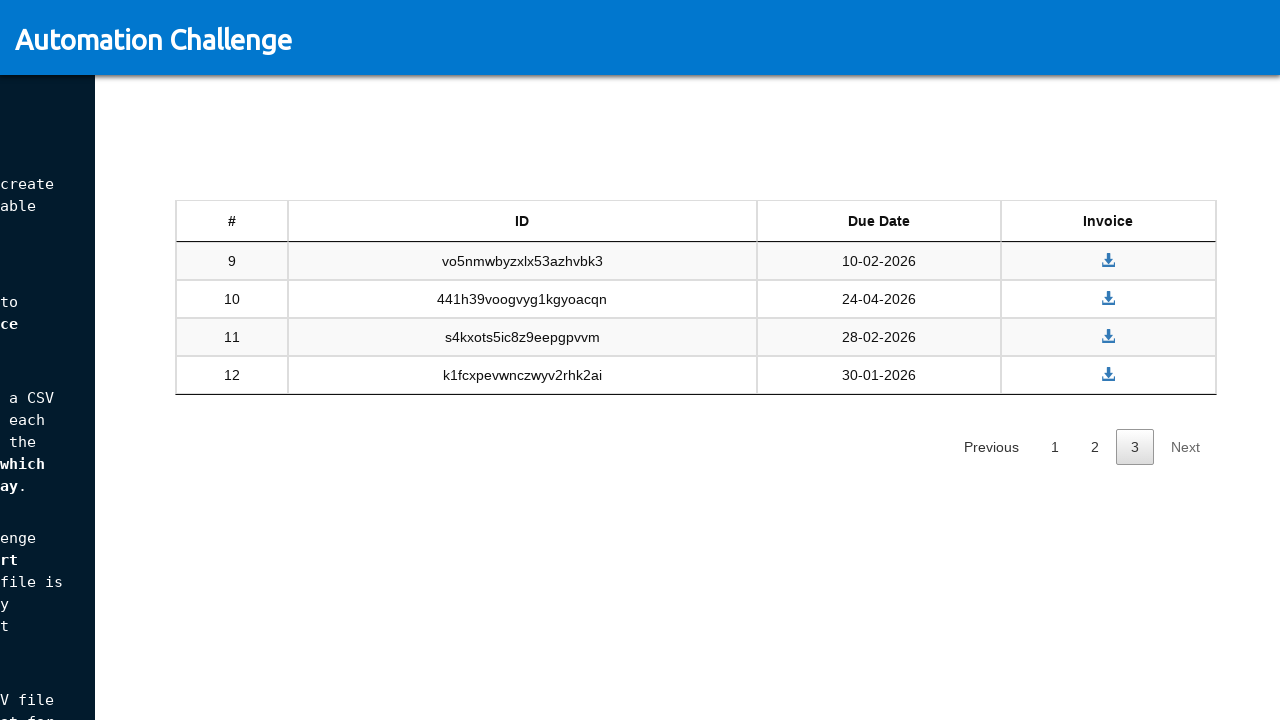

Waited for table rows to load on page 3
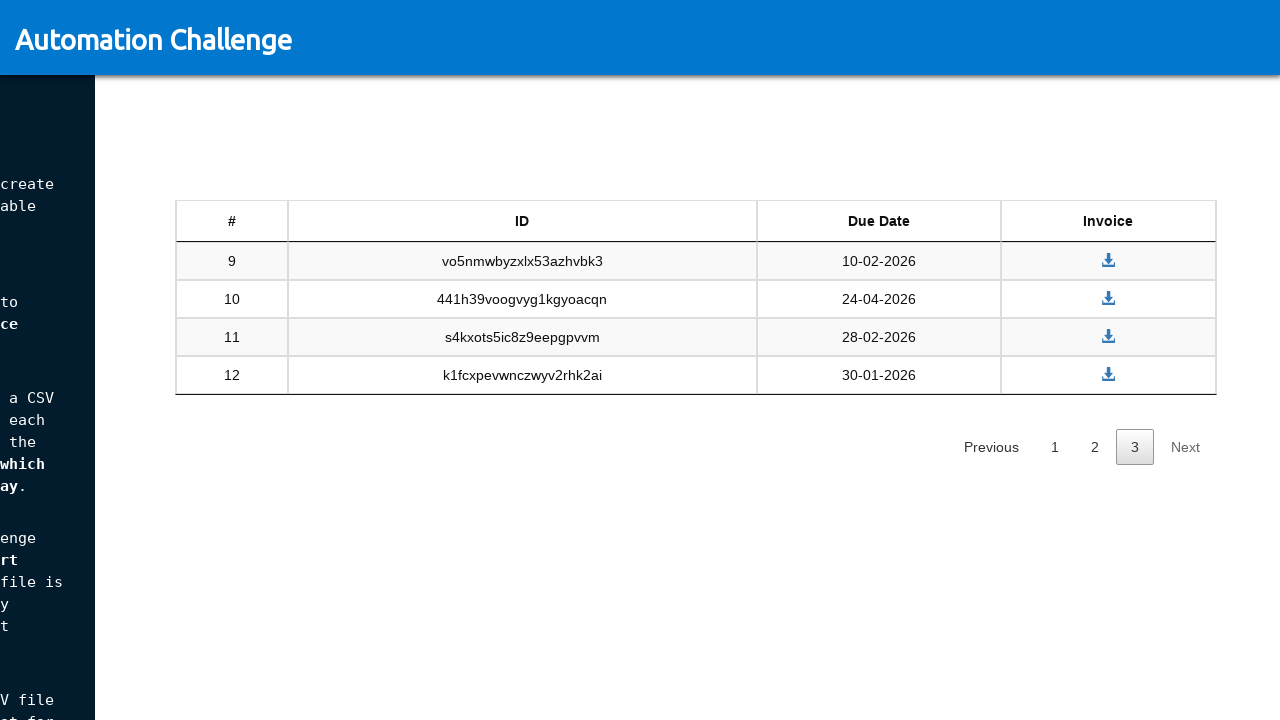

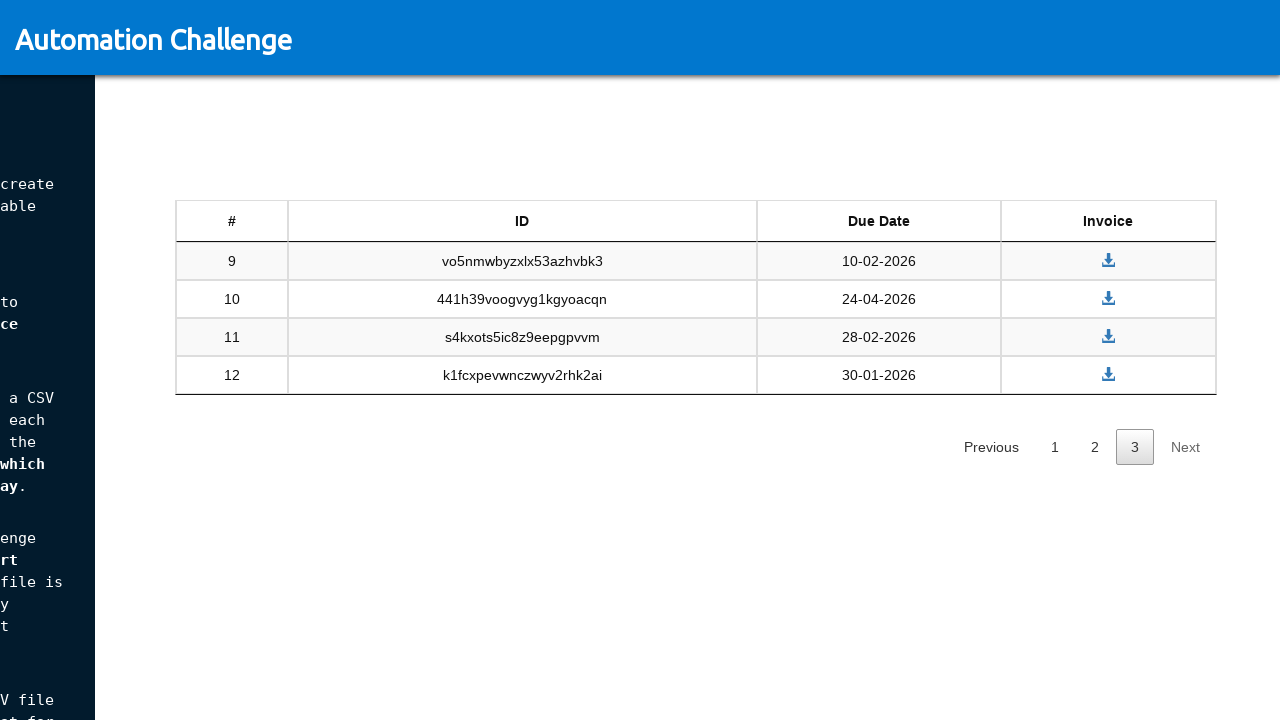